Tests the 6pm.com website by navigating to the handbags section through hover menu, verifying the selected filter, and changing the sort order to "Most Popular"

Starting URL: https://www.6pm.com/

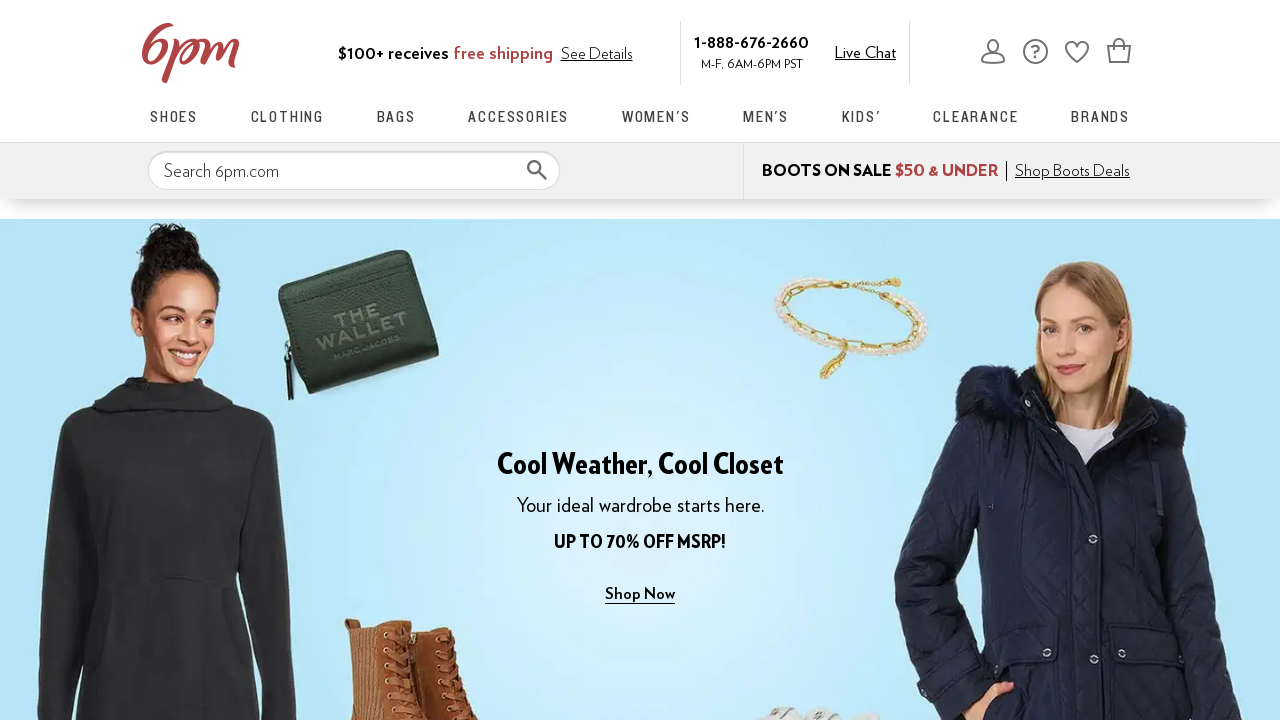

Hovered over Bags menu item to reveal submenu at (396, 116) on a[href='/c/bags']
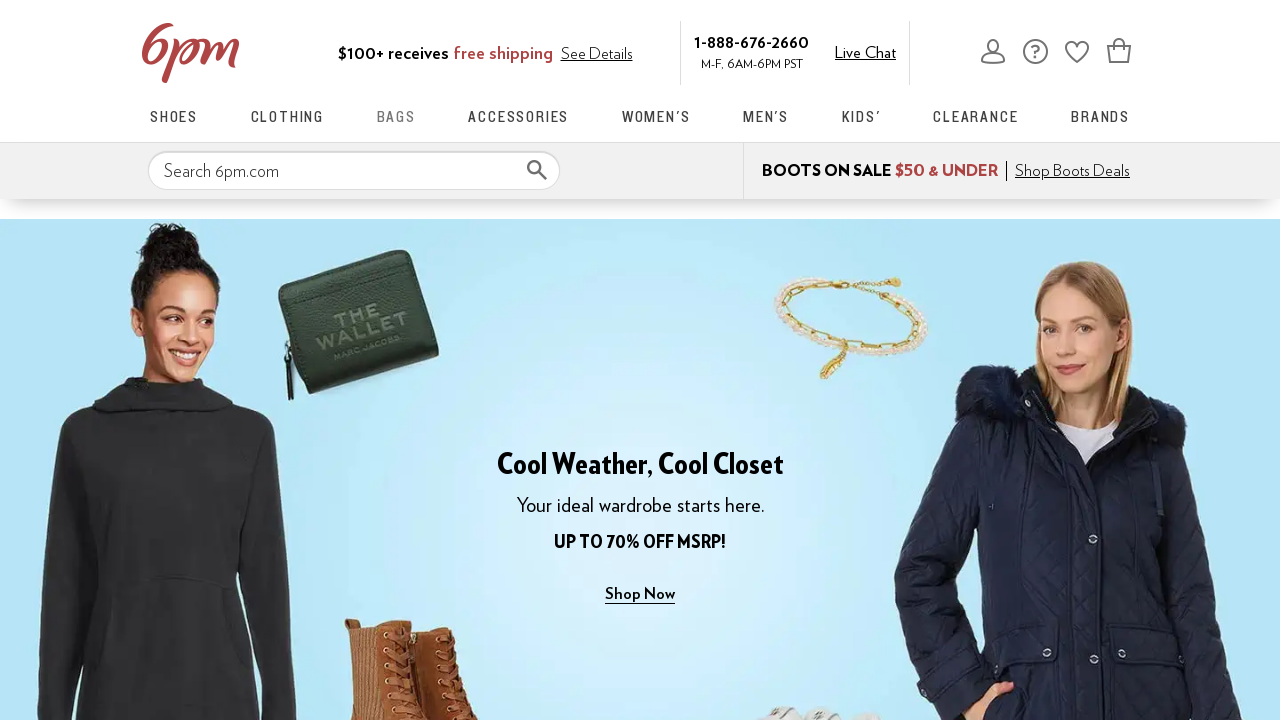

Clicked on Handbags link from the dropdown menu at (225, 220) on a[href='/handbags/COjWARCS1wHiAgIBAg.zso?s=isNew/desc/goLiveDate/desc/recentSale
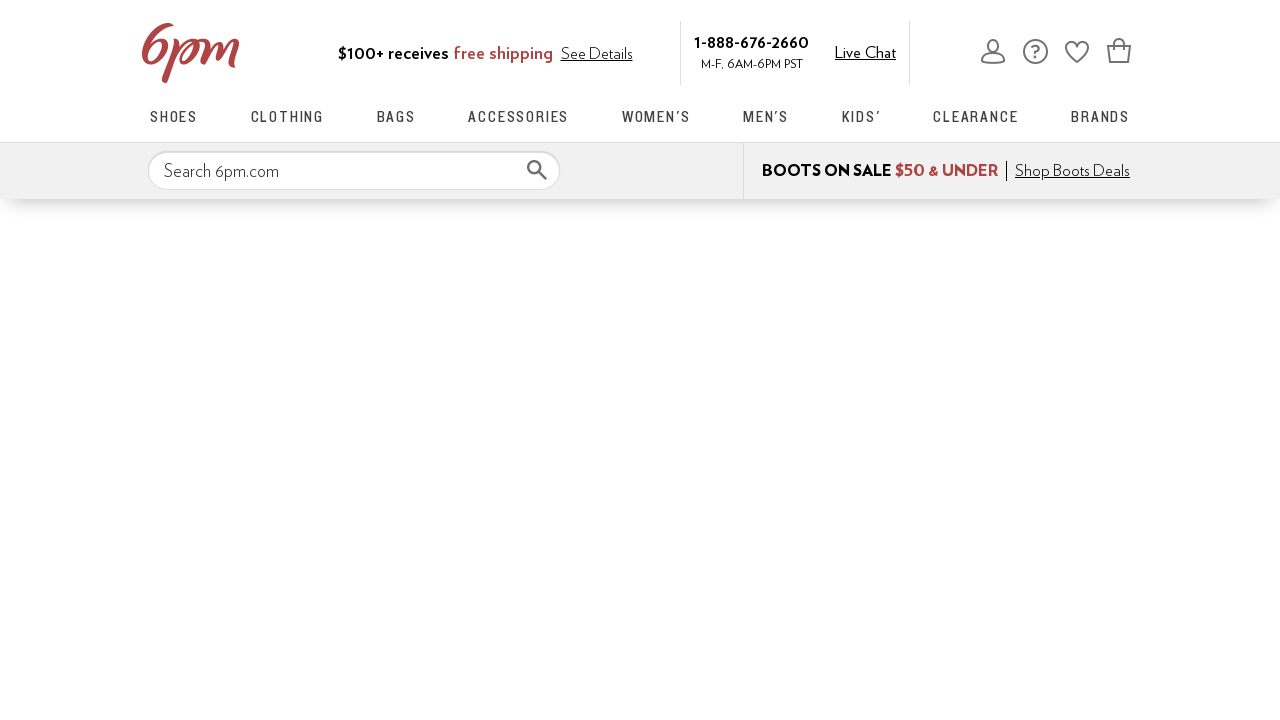

Handbags filter verified as selected on the page
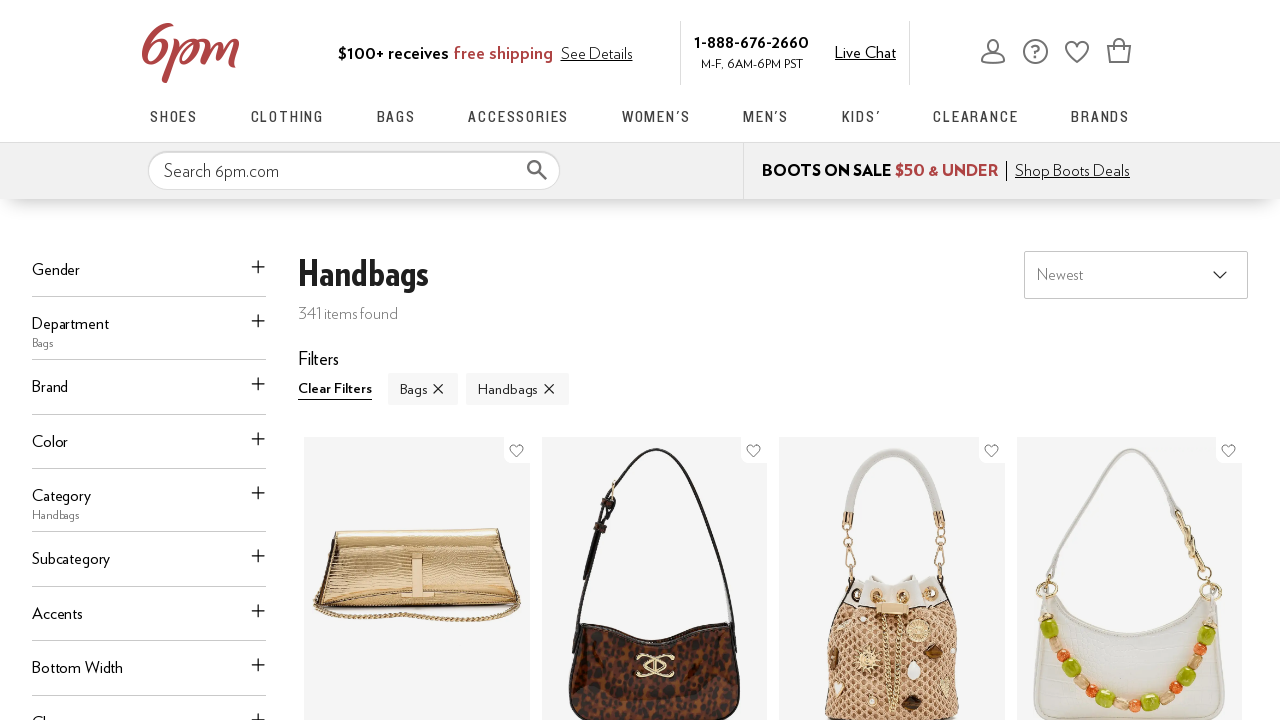

Clicked on Sort By dropdown menu at (1136, 275) on #searchSort
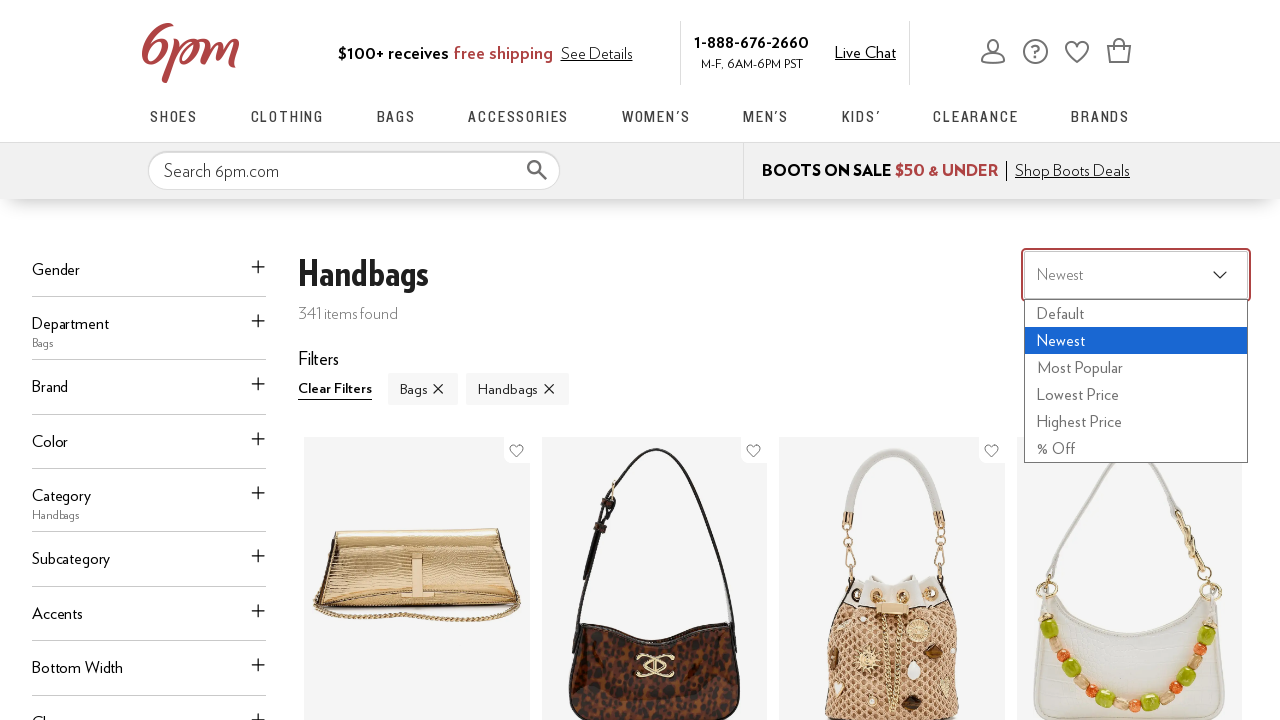

Selected 'Most Popular' sort option from dropdown on #searchSort
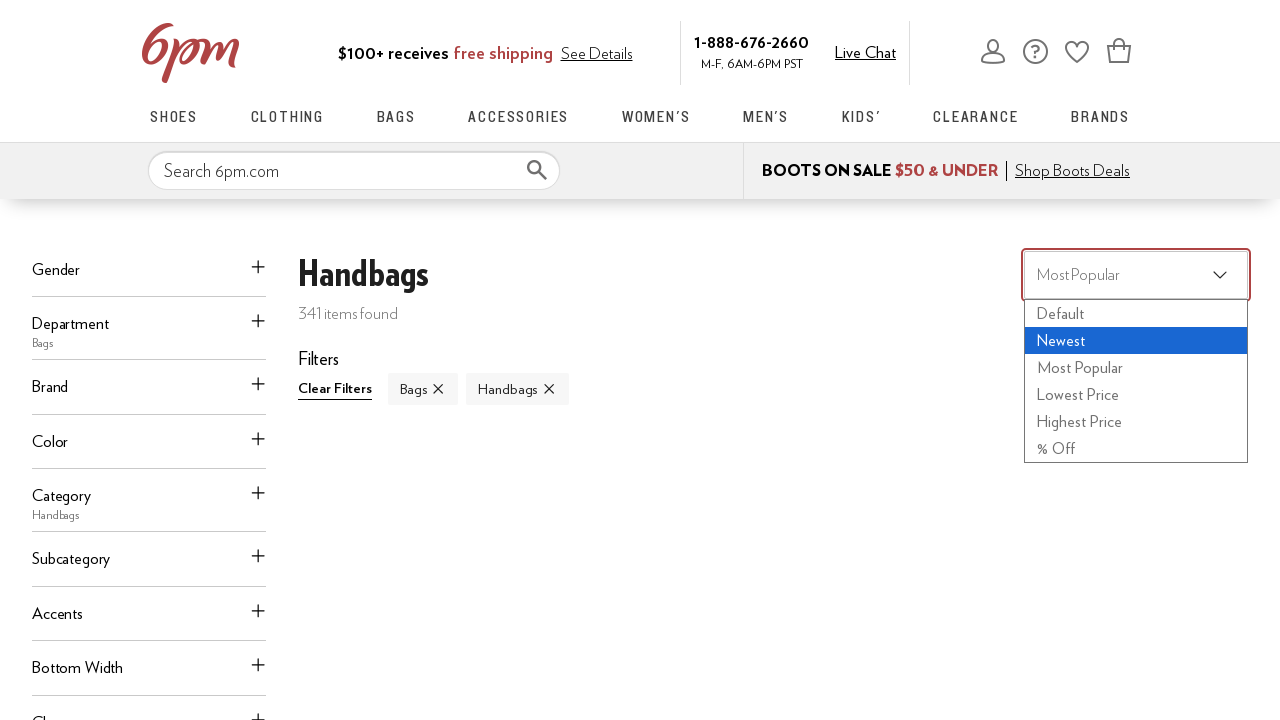

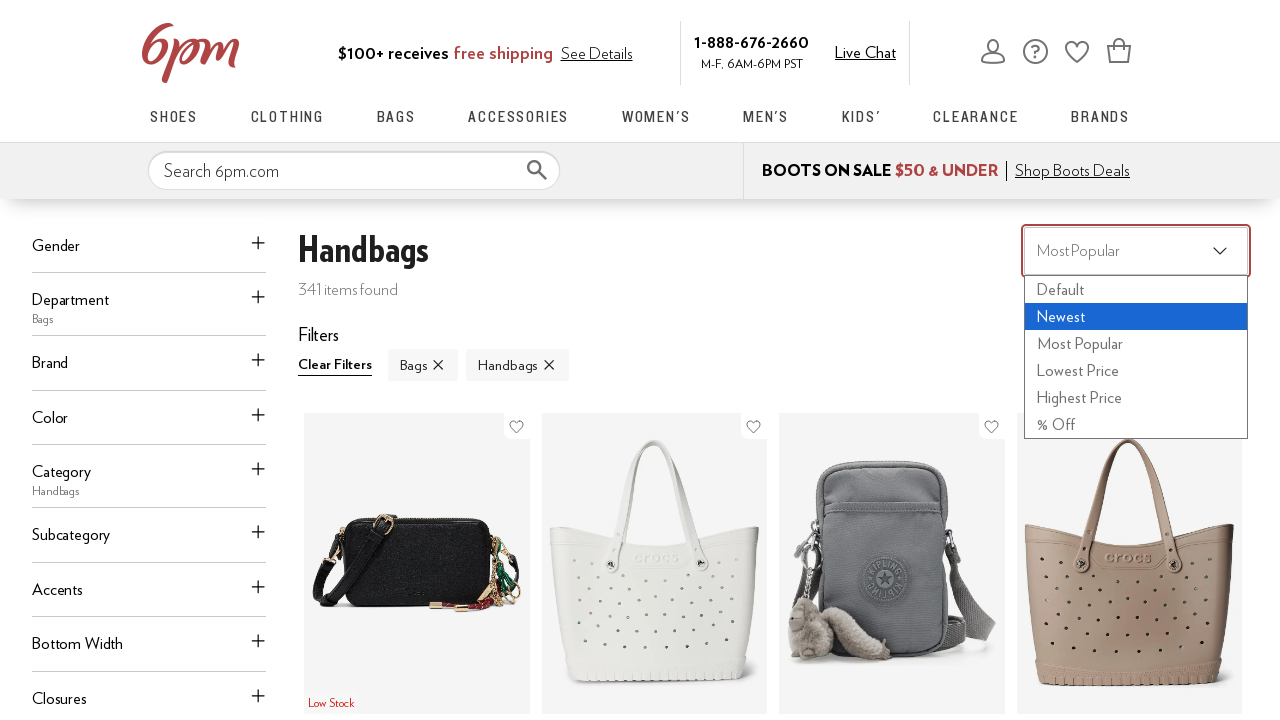